Navigates to the-internet.herokuapp.com, clicks on the "Sortable Data Tables" link, and verifies that the table structure with rows and columns is present on the page.

Starting URL: https://the-internet.herokuapp.com/

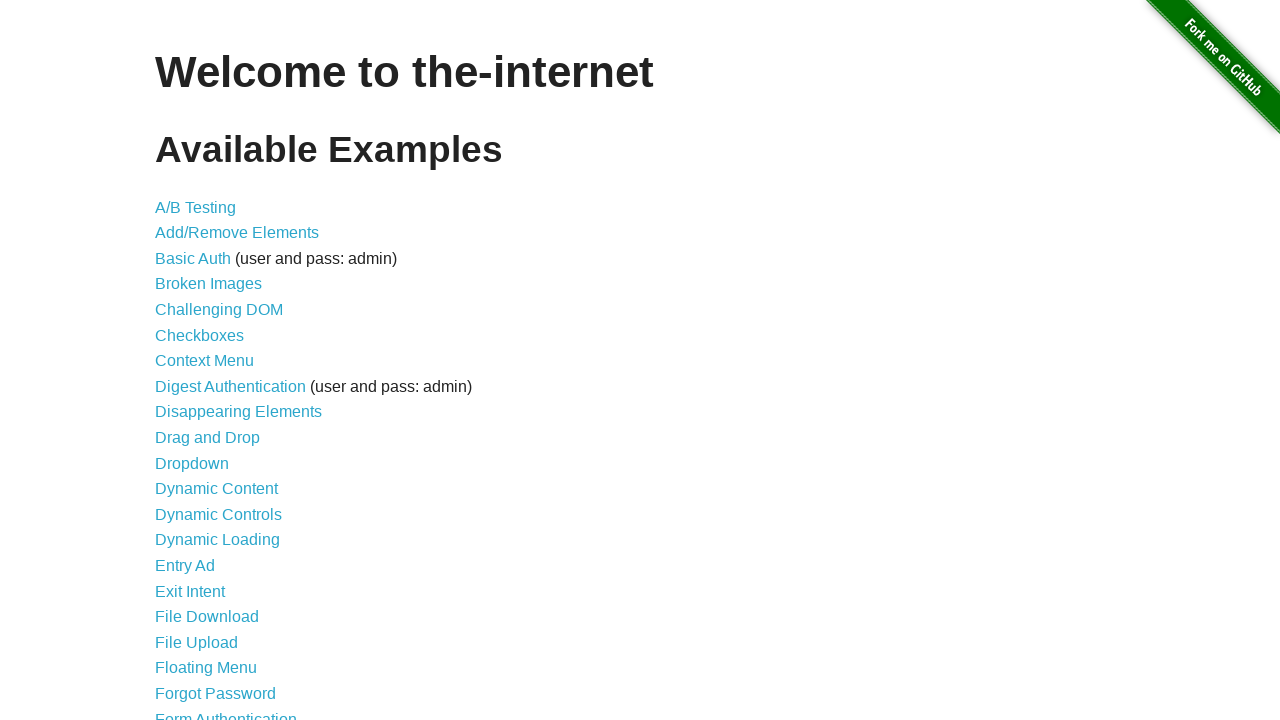

Navigated to the-internet.herokuapp.com
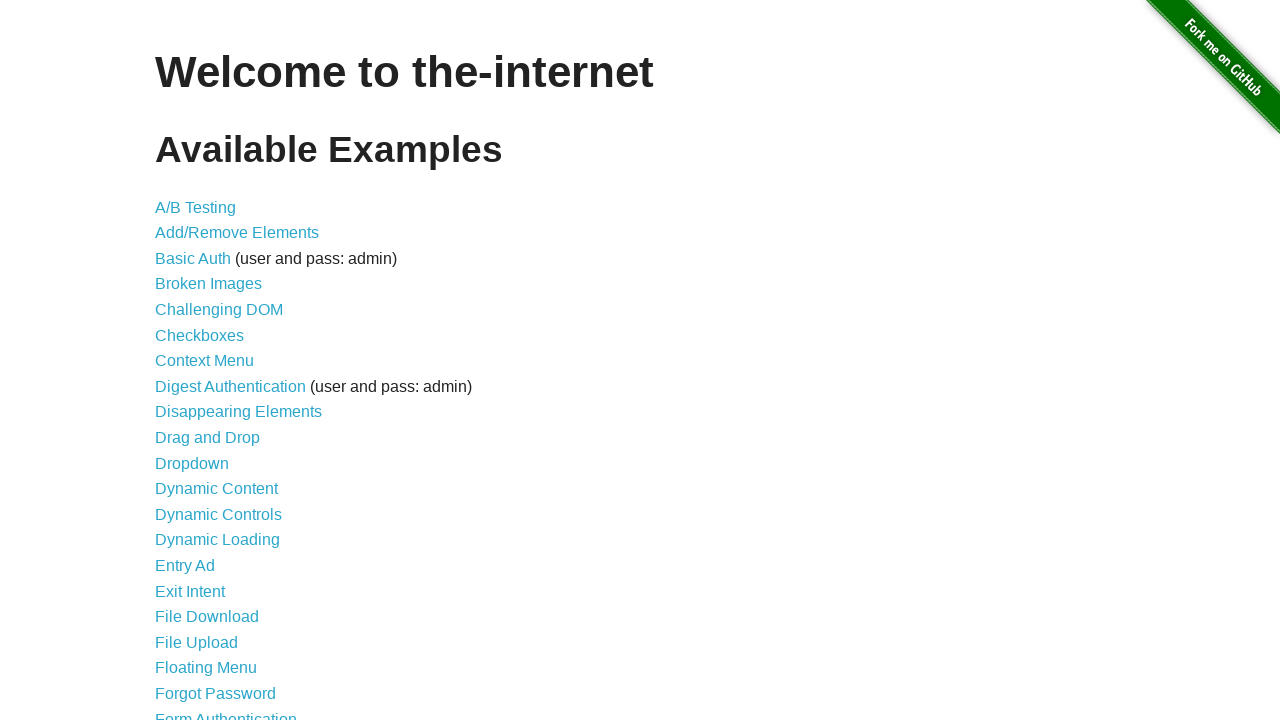

Clicked on 'Sortable Data Tables' link at (230, 574) on text=Sortable Data Tables
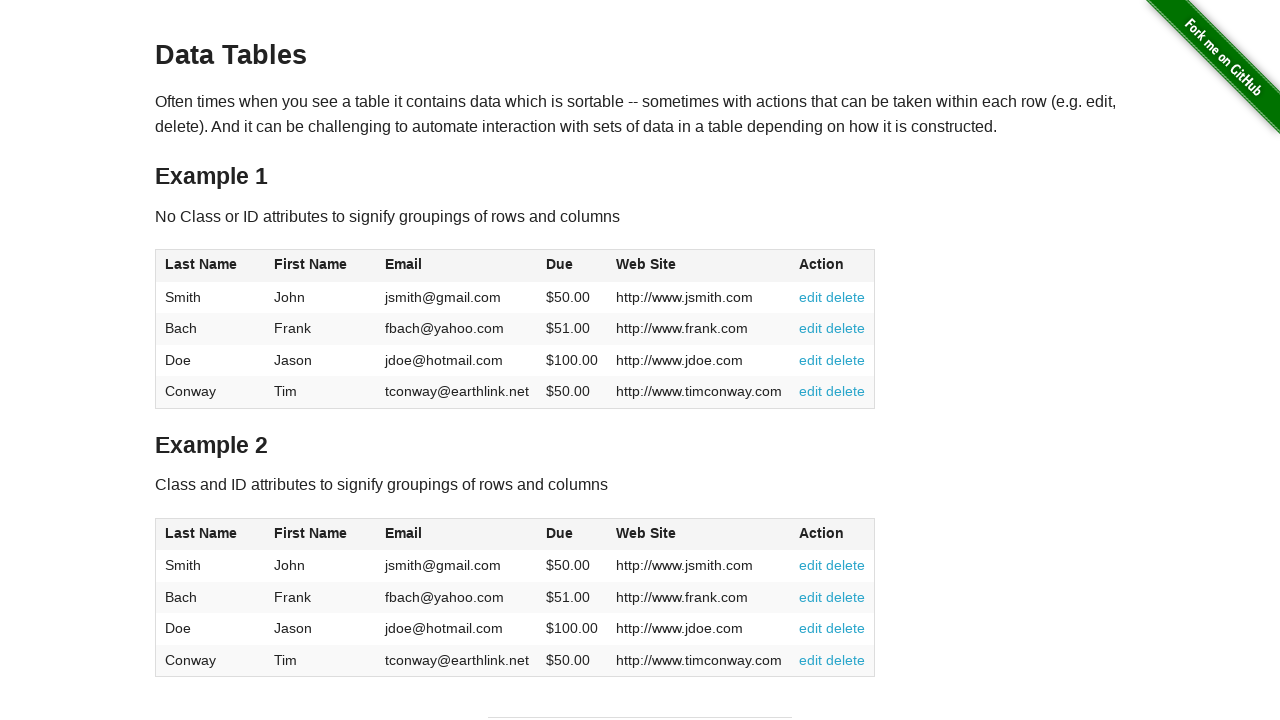

Table#table1 element is visible
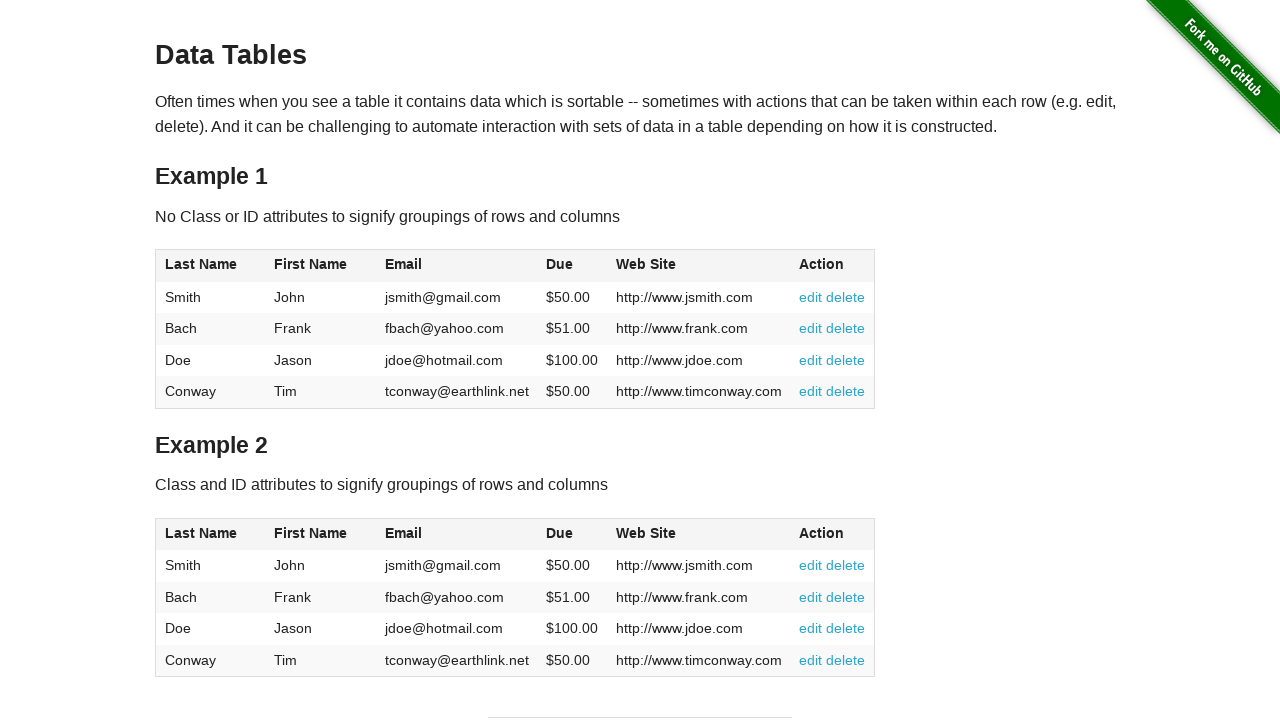

Table rows in tbody are present
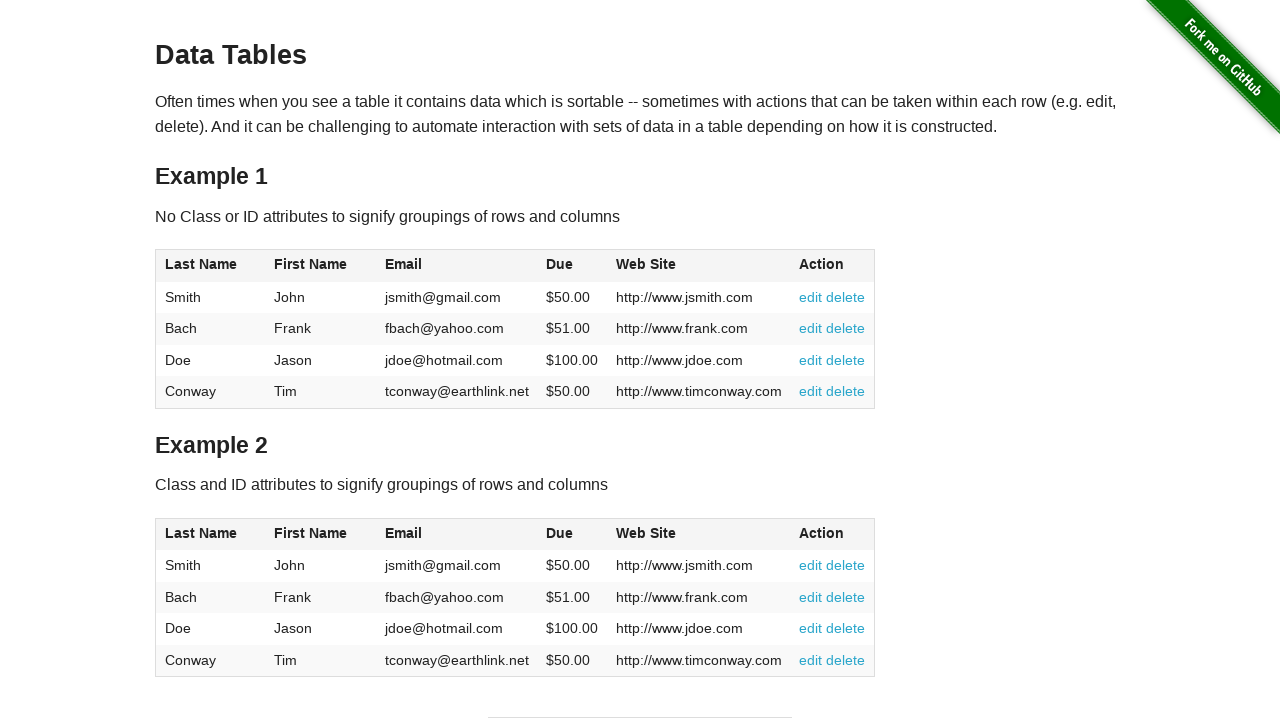

Table column headers in thead are present
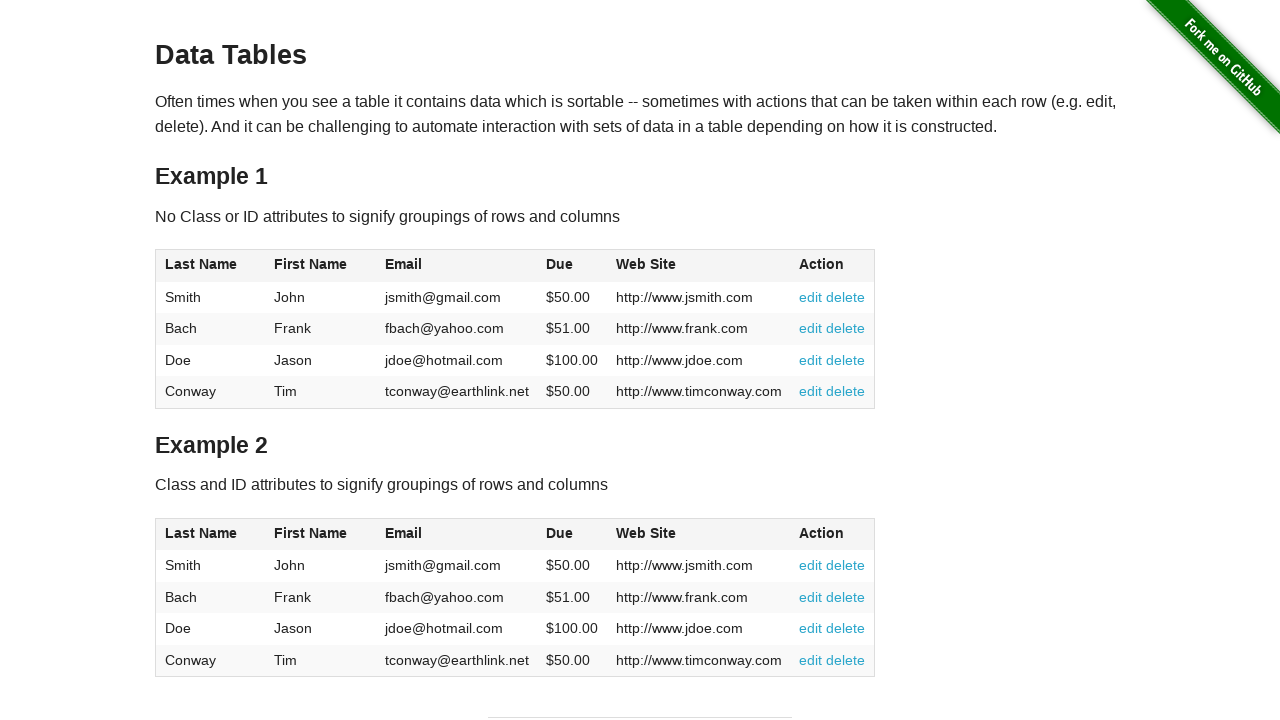

First cell in table tbody is accessible
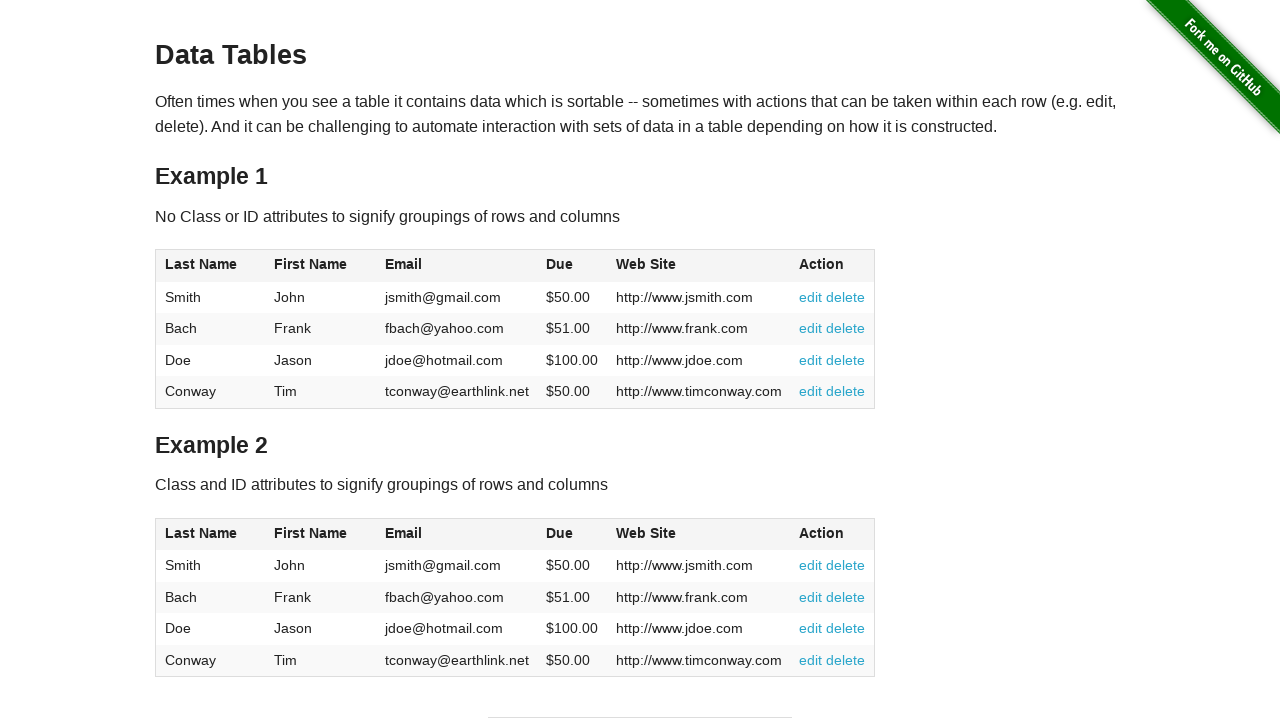

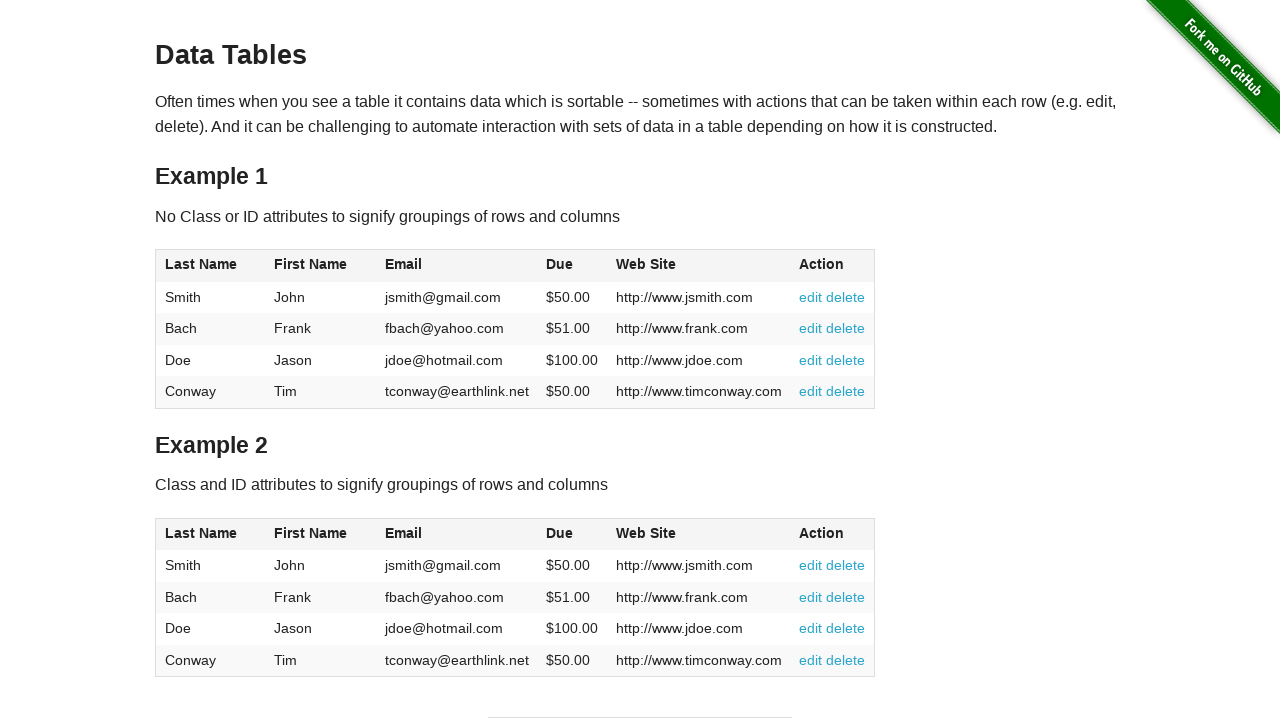